Tests a simple form by filling in first name, last name, city, and country fields, then clicking the submit button.

Starting URL: http://suninjuly.github.io/simple_form_find_task.html

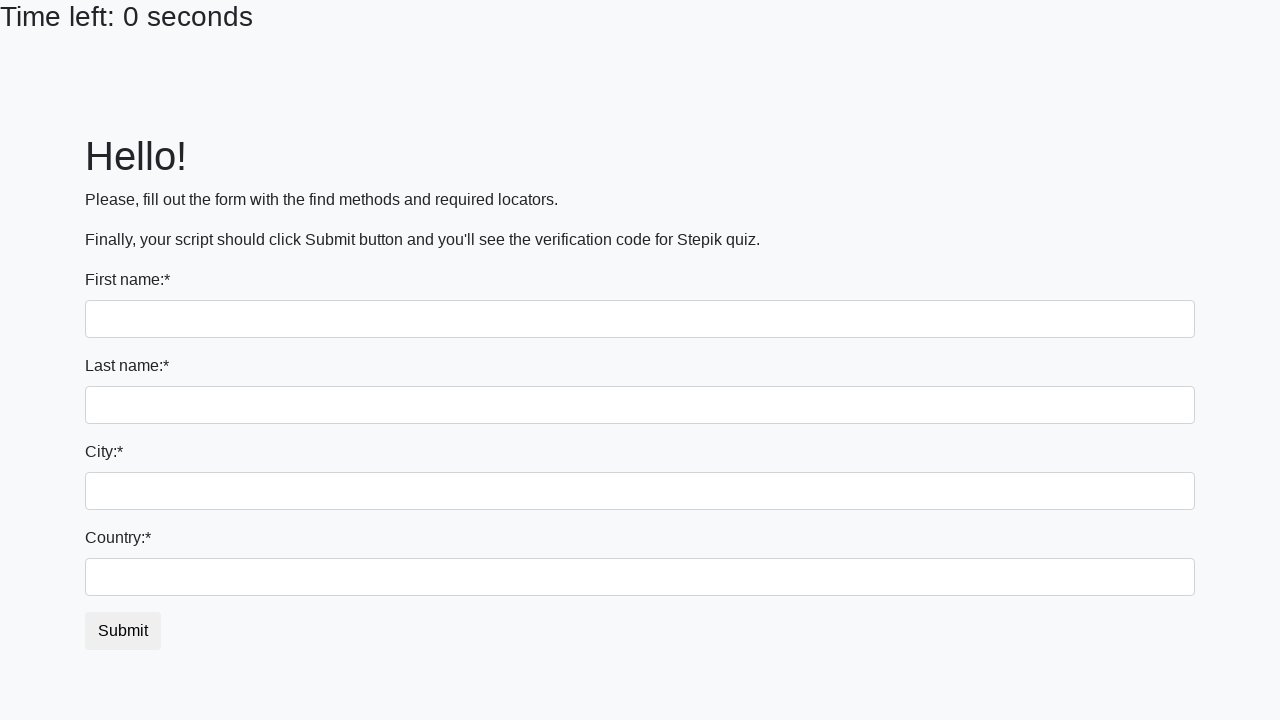

Filled first name field with 'Ivan' on input[name='first_name']
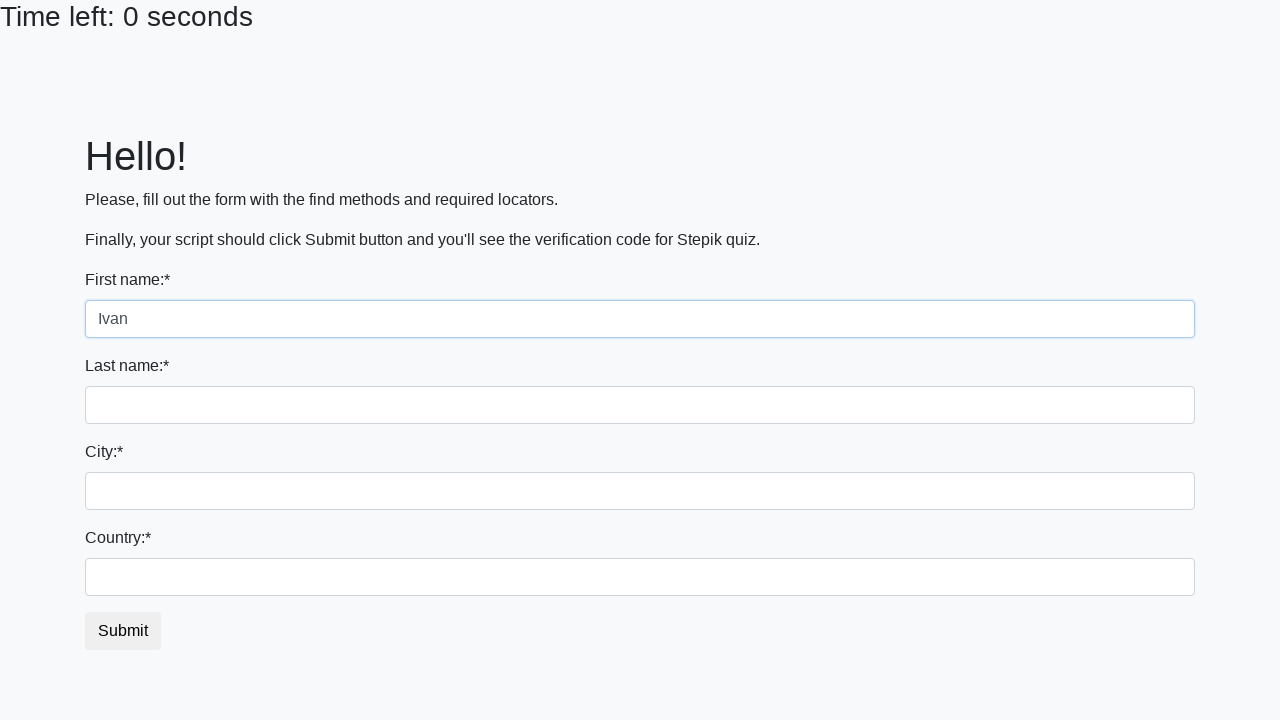

Filled last name field with 'Petrov' on input[name='last_name']
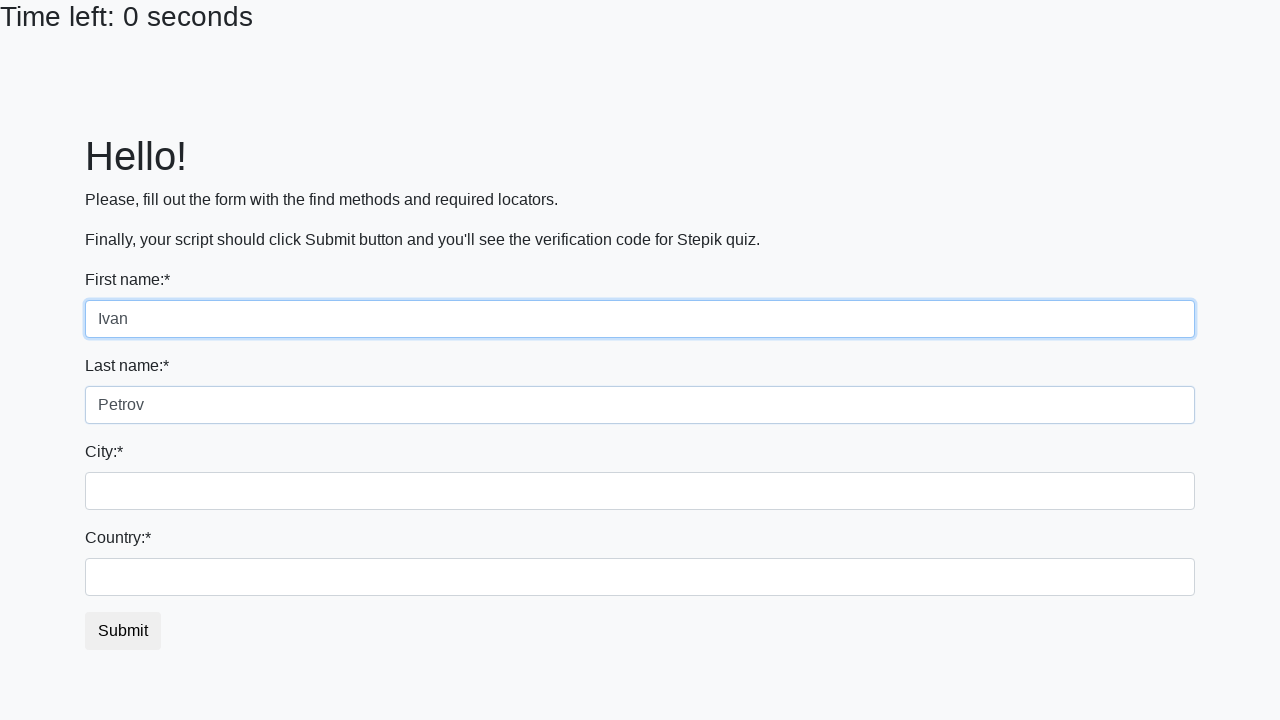

Filled city field with 'Kyiv' on .form-control.city
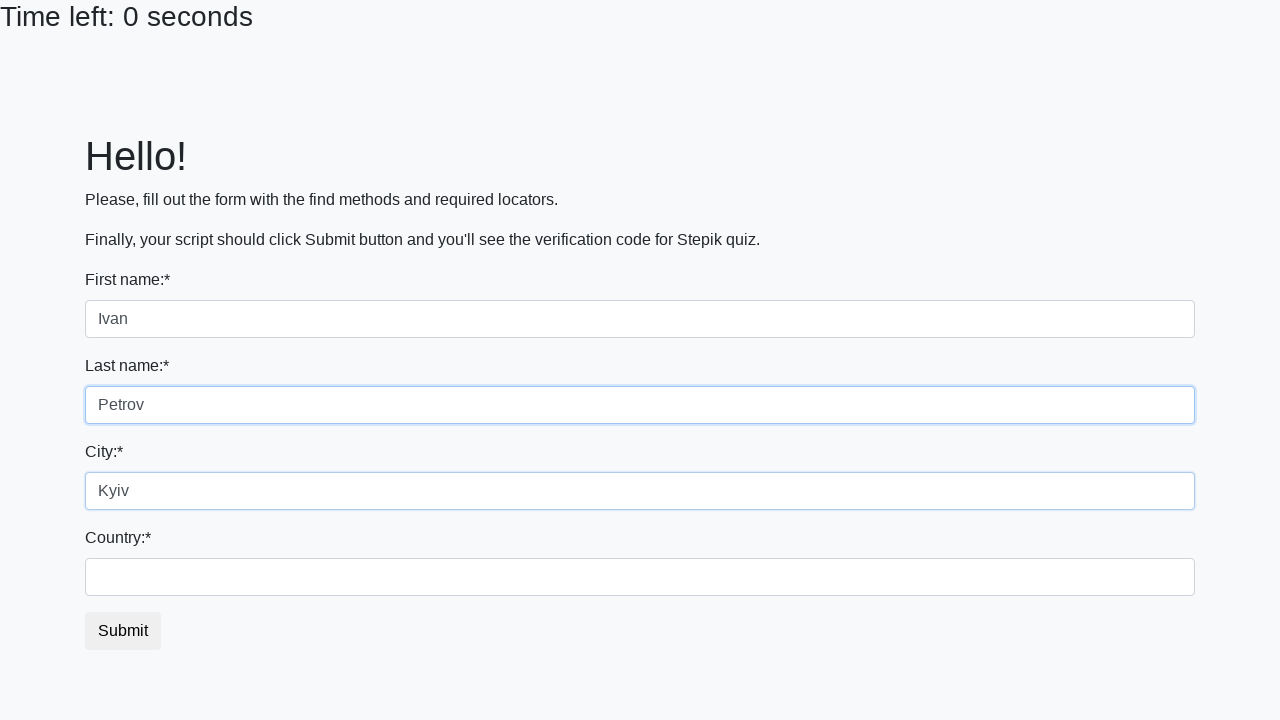

Filled country field with 'Ukraine' on #country
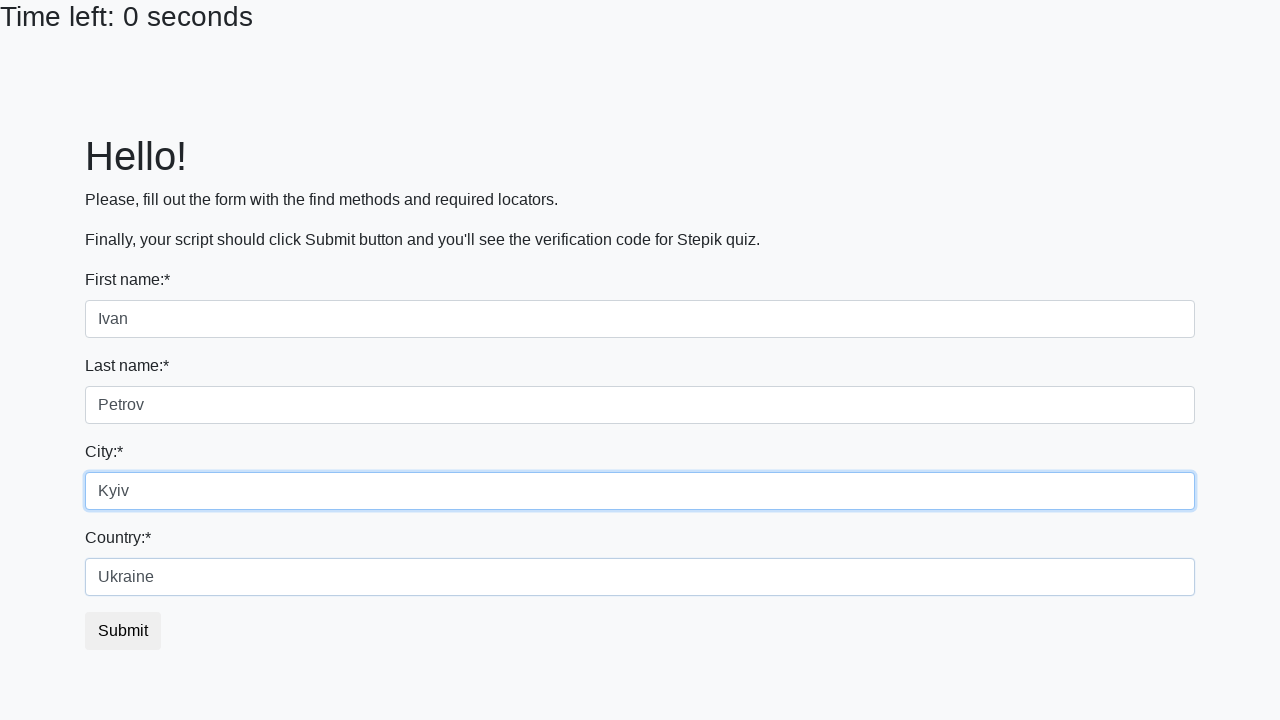

Clicked submit button to submit form at (123, 631) on button.btn
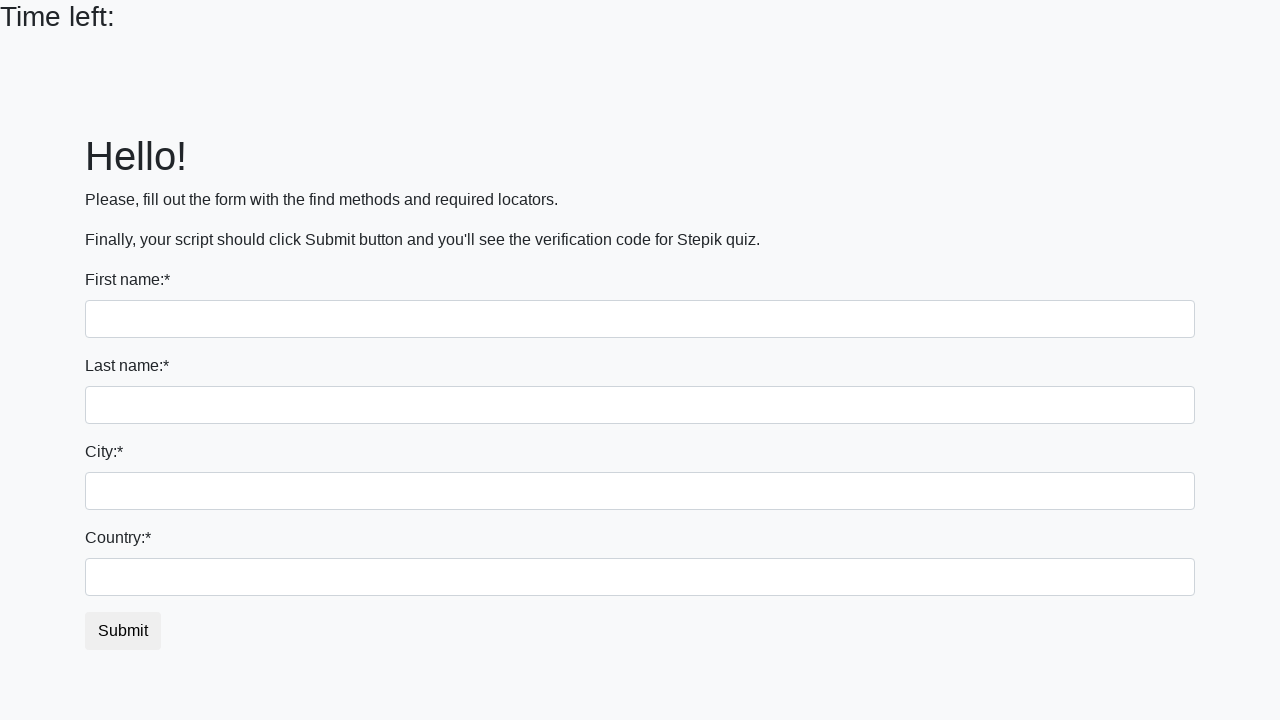

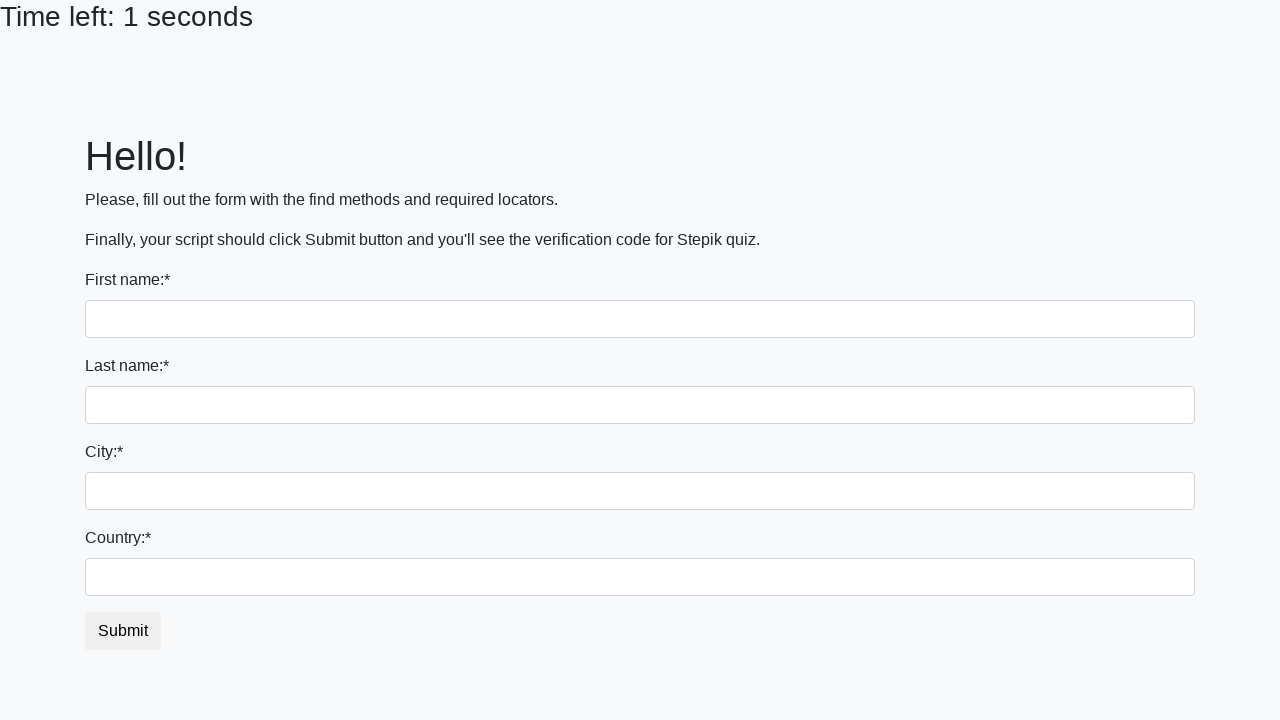